Demonstrates drag-and-drop action by dragging an element from source to target

Starting URL: https://crossbrowsertesting.github.io/drag-and-drop

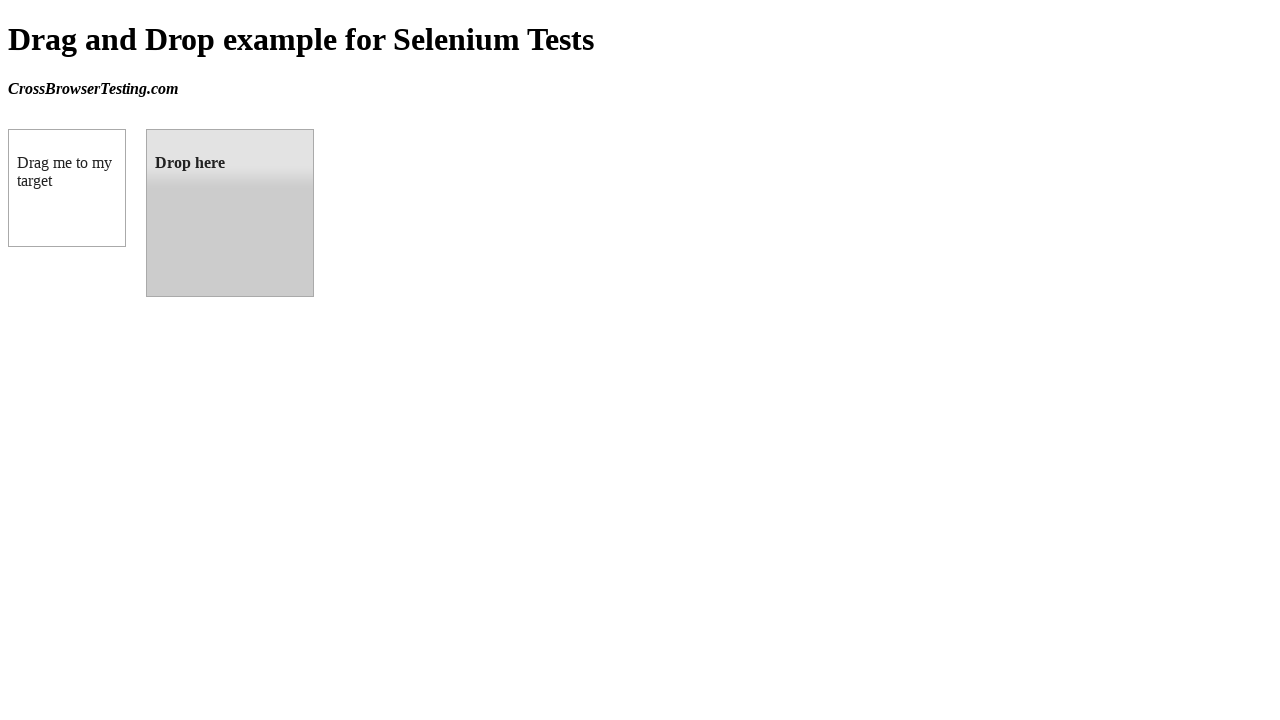

Located draggable source element
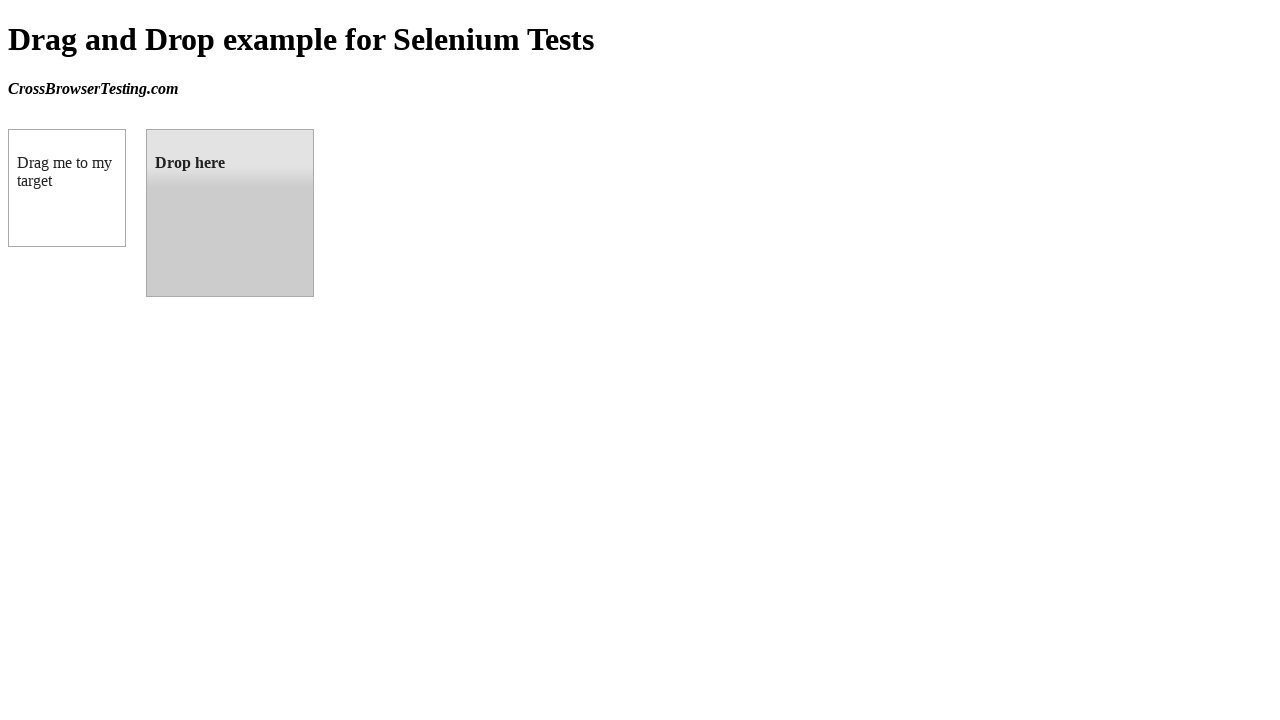

Located droppable target element
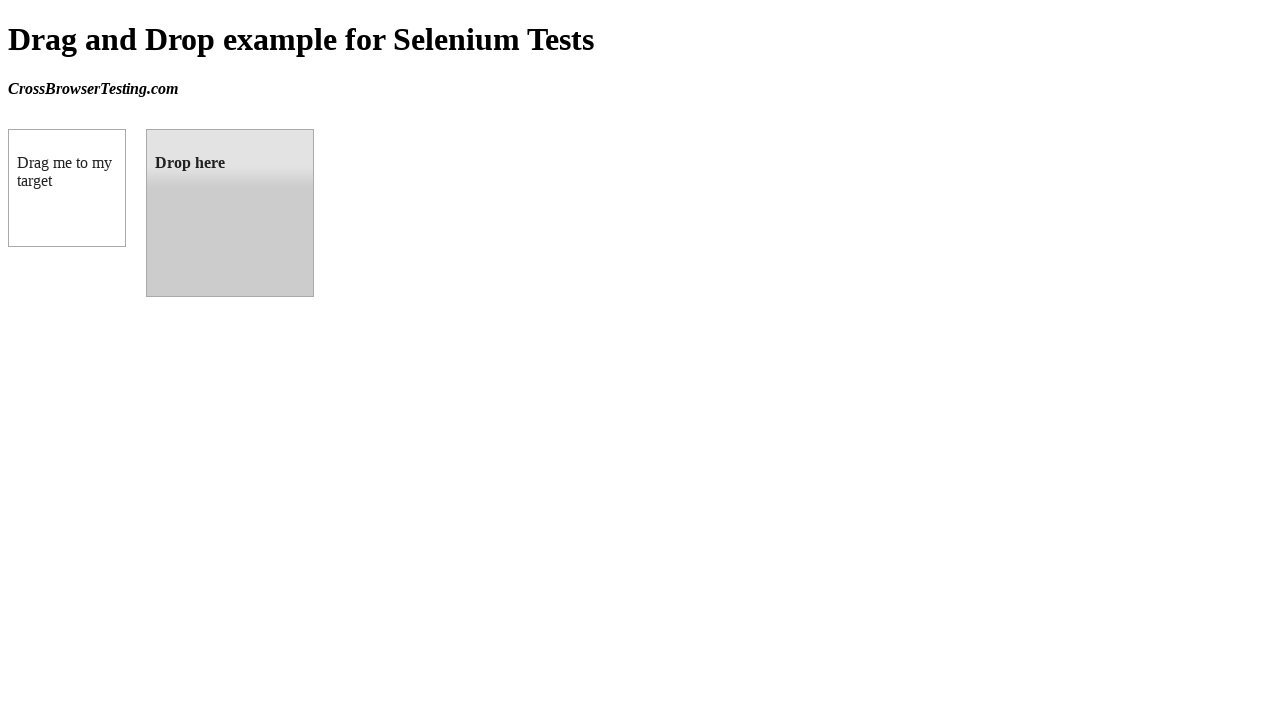

Dragged element from source to target at (230, 213)
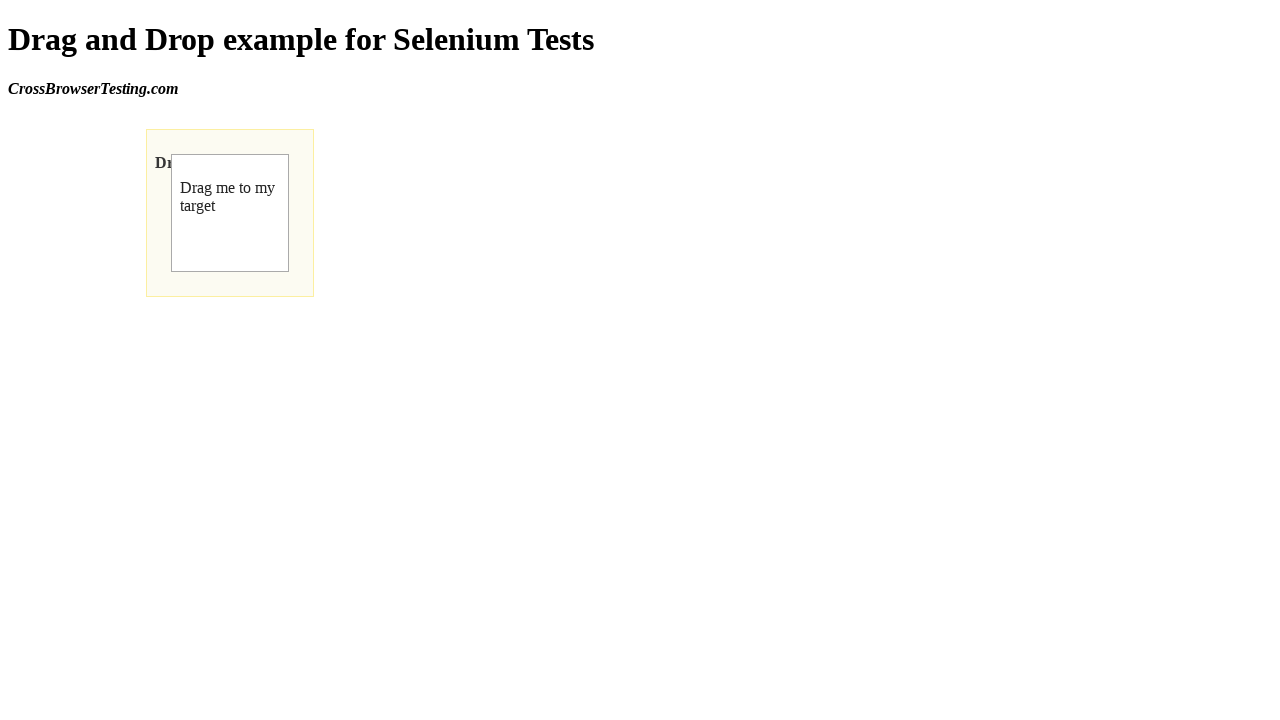

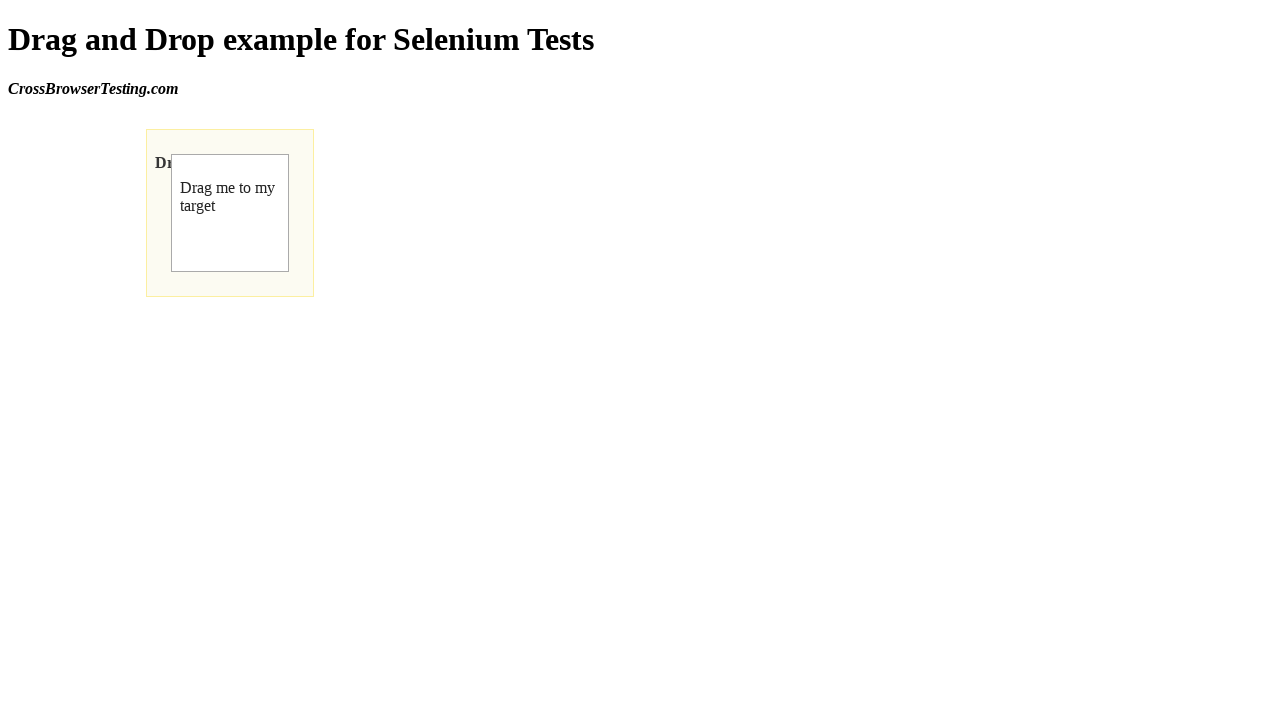